Tests alert handling by clicking a button that triggers a JavaScript alert and then accepting the alert dialog

Starting URL: https://testautomationpractice.blogspot.com/

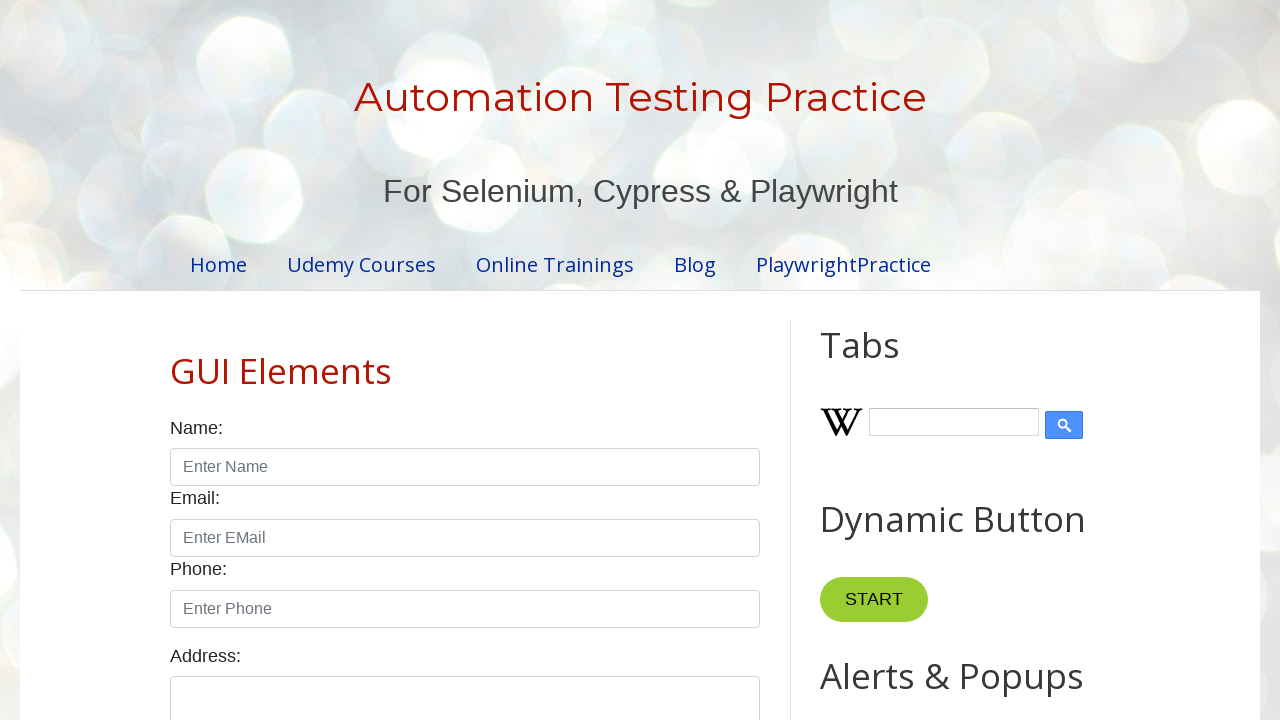

Clicked button to trigger JavaScript alert at (888, 361) on xpath=//*[@id="HTML9"]/div[1]/button[1]
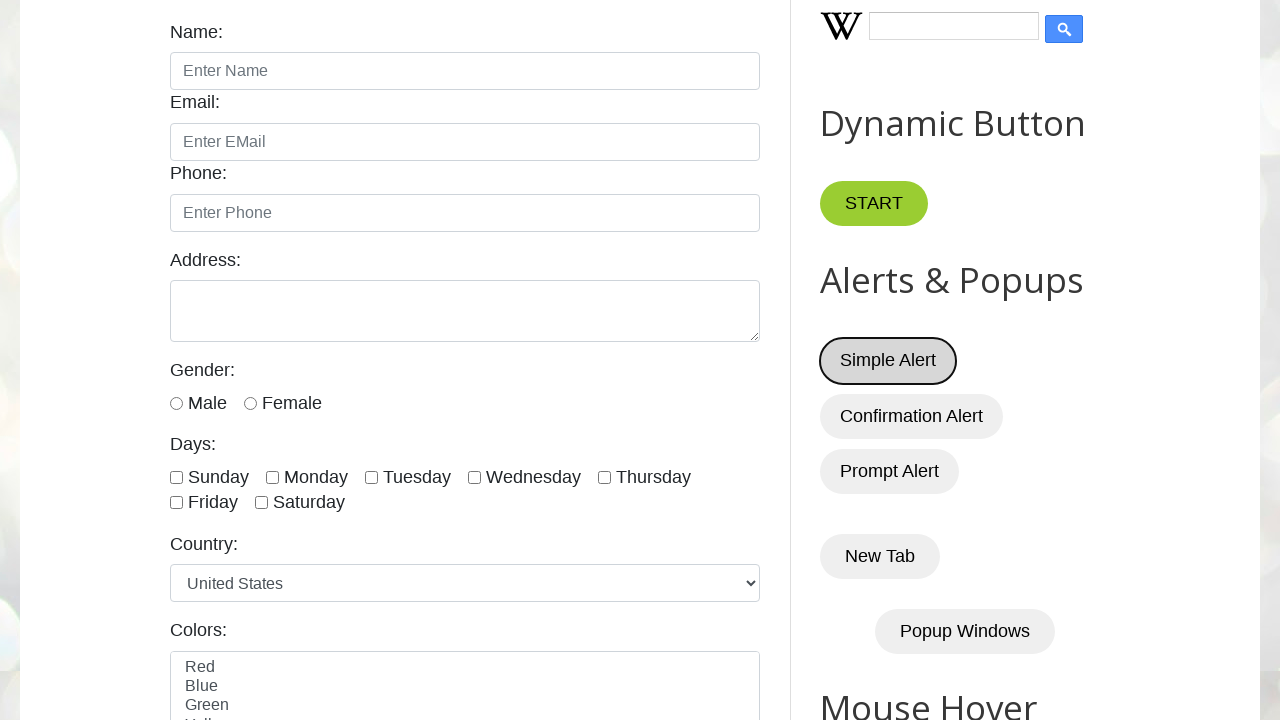

Set up dialog handler to accept alerts
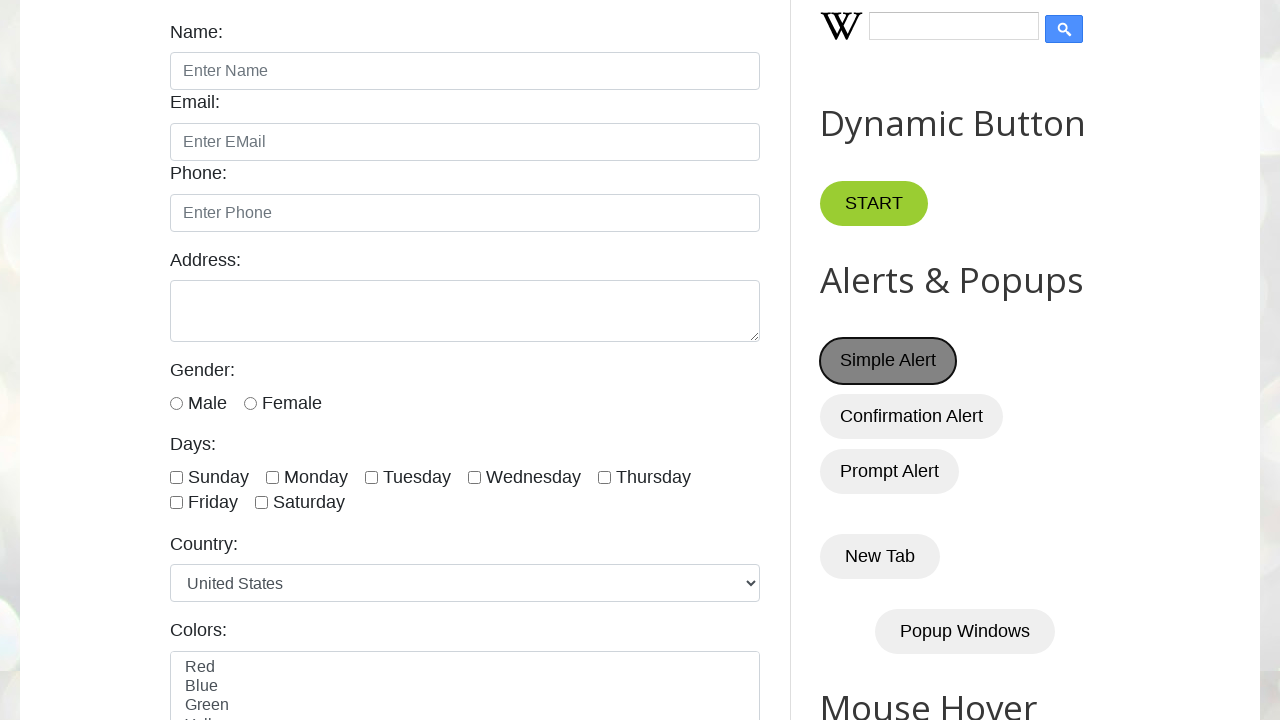

Clicked button again to trigger alert (alternative approach) at (888, 361) on xpath=//*[@id="HTML9"]/div[1]/button[1]
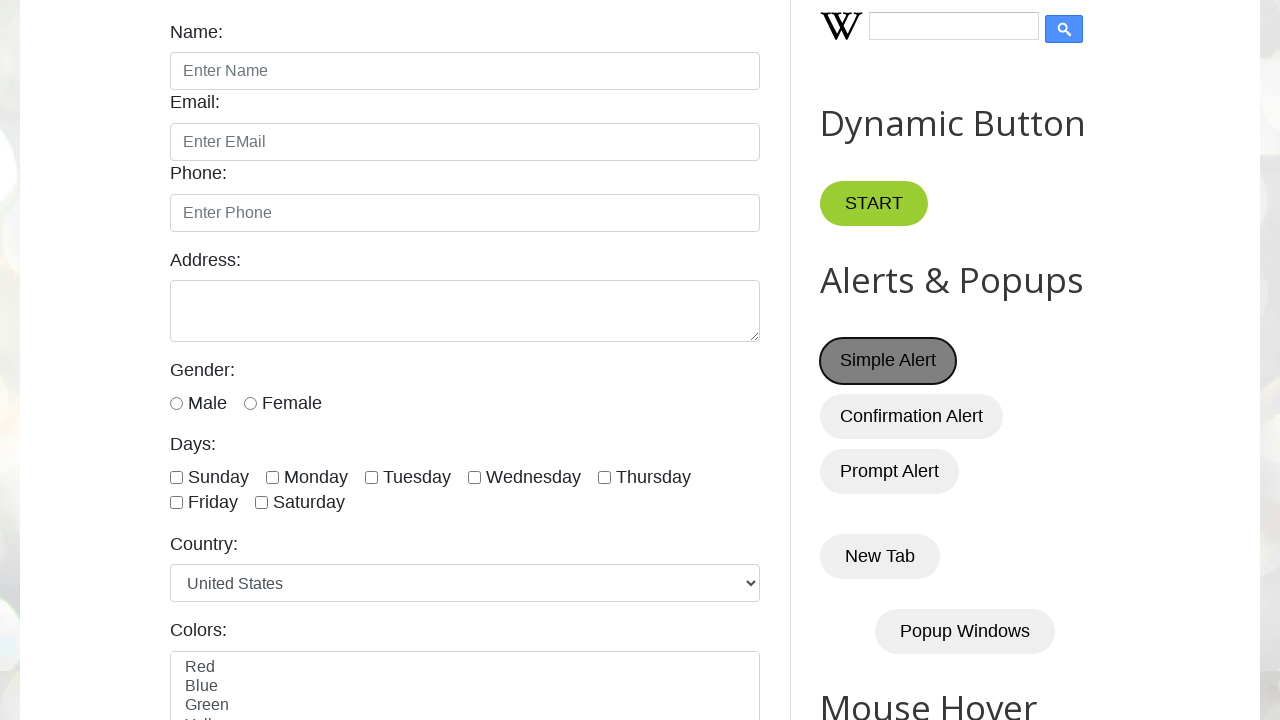

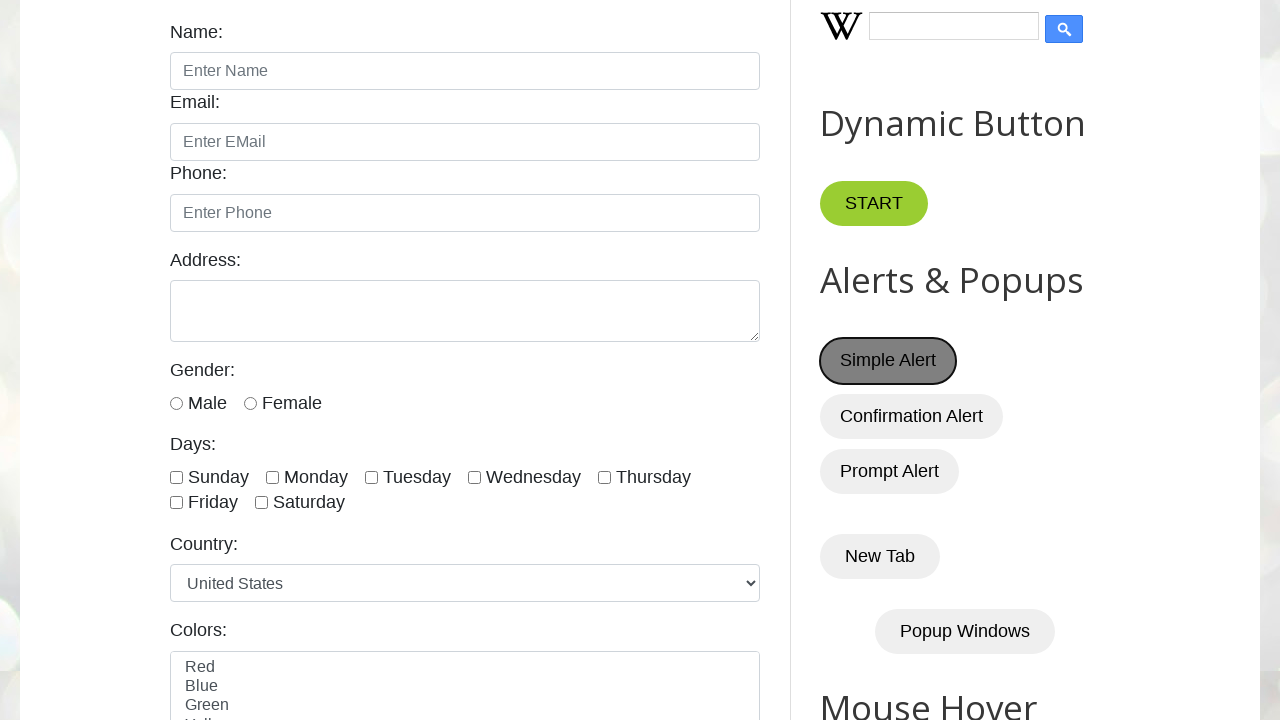